Tests an Angular practice form by filling various input fields including email, password, name, checkboxes, radio buttons, and dropdowns, then submitting the form and verifying success message

Starting URL: https://rahulshettyacademy.com/angularpractice/

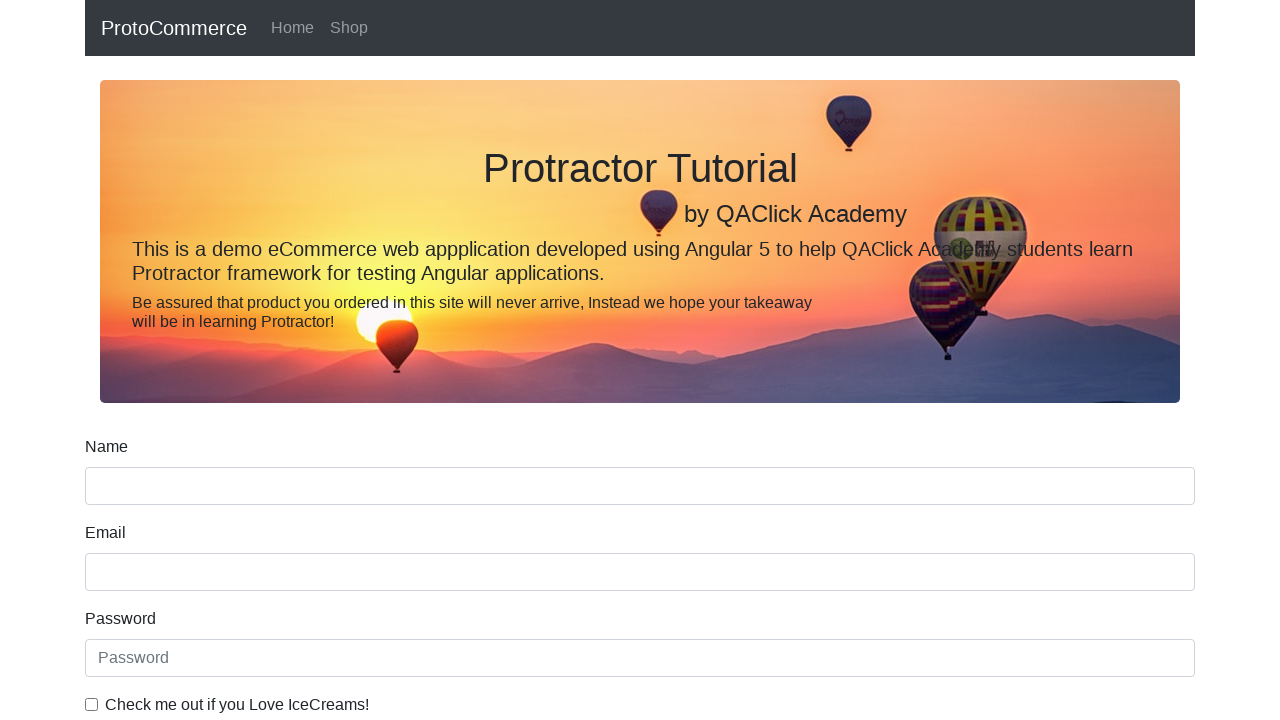

Filled email field with 'hello@gmail.com' on input[name='email']
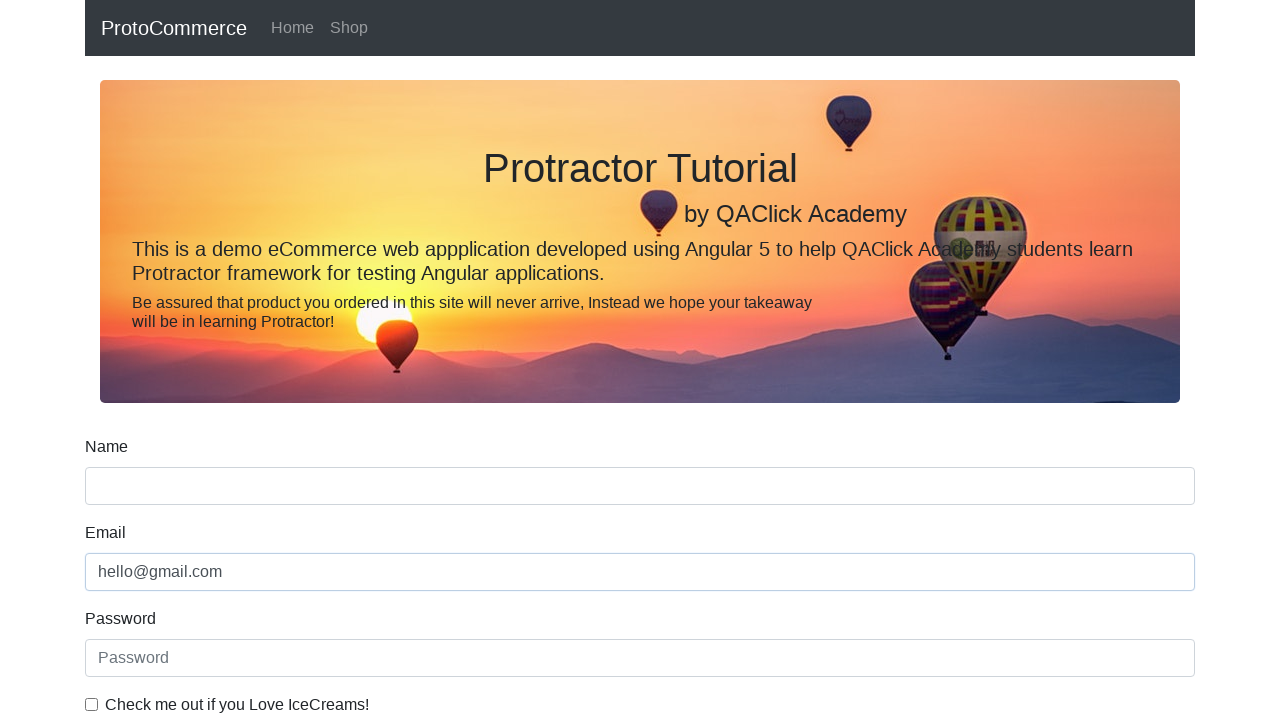

Filled password field with '123456' on #exampleInputPassword1
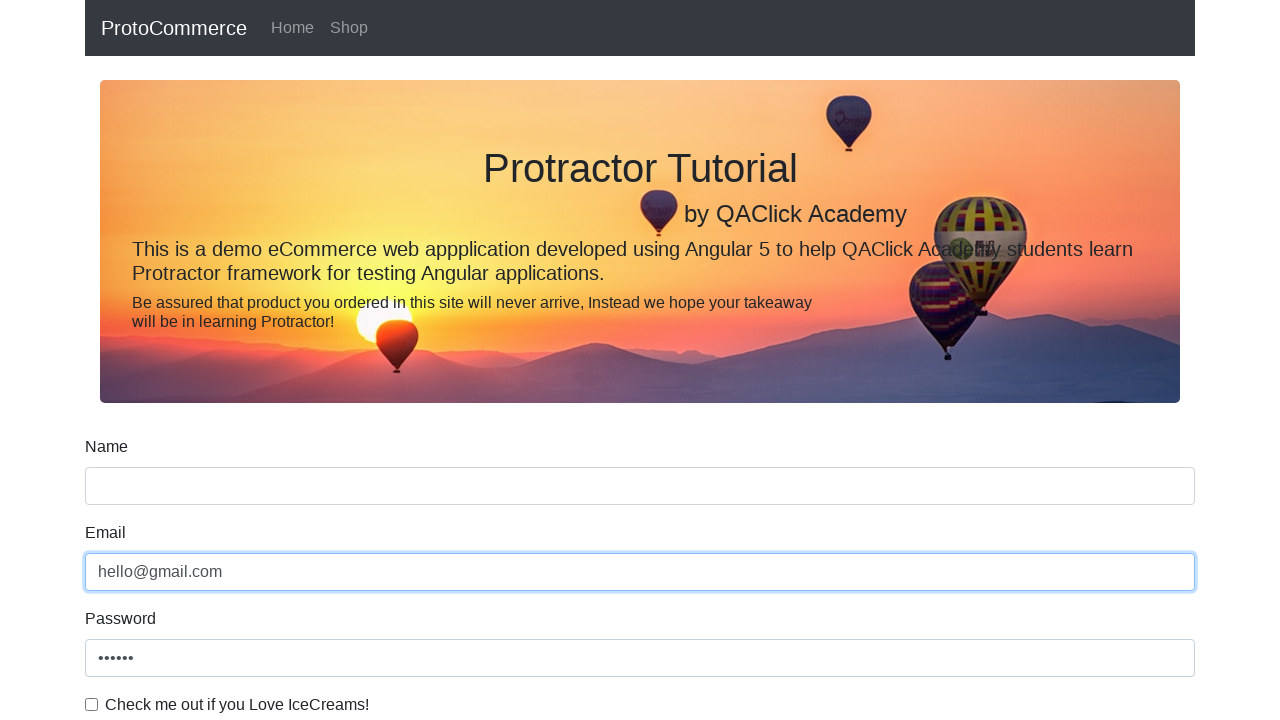

Clicked checkbox to accept terms at (92, 704) on #exampleCheck1
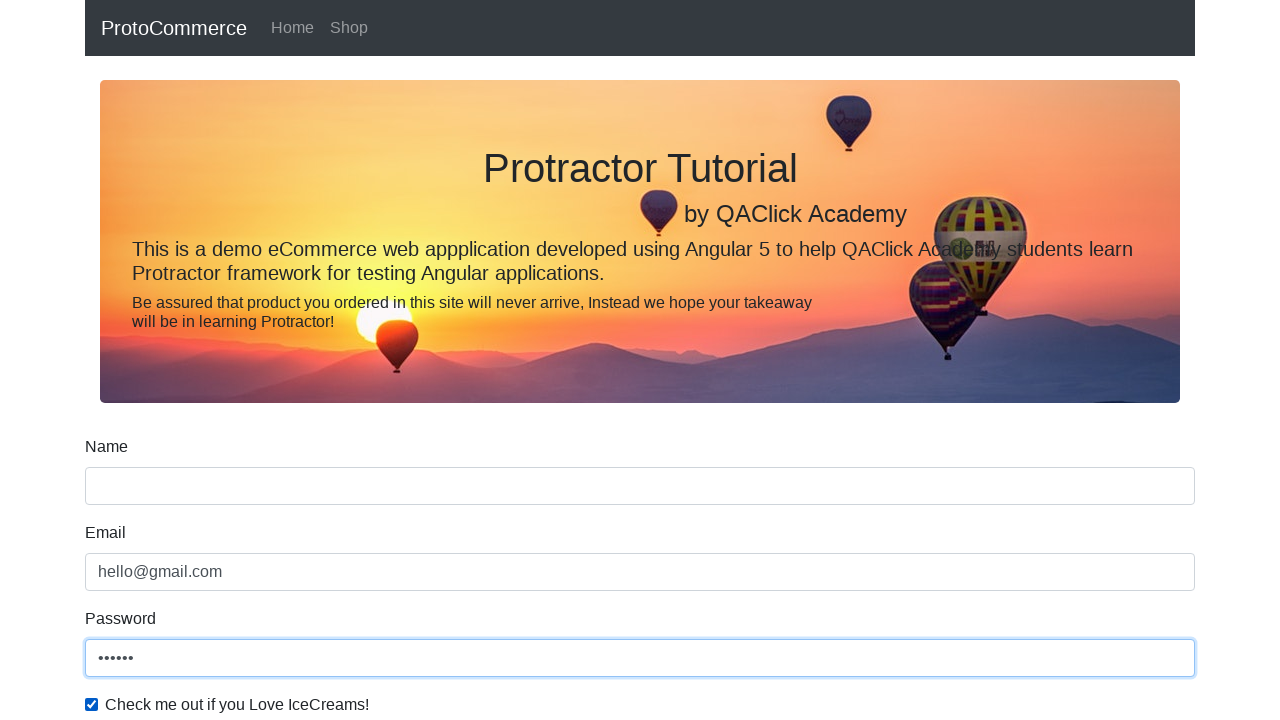

Filled name field with 'Kreatos Test' on input[name='name']
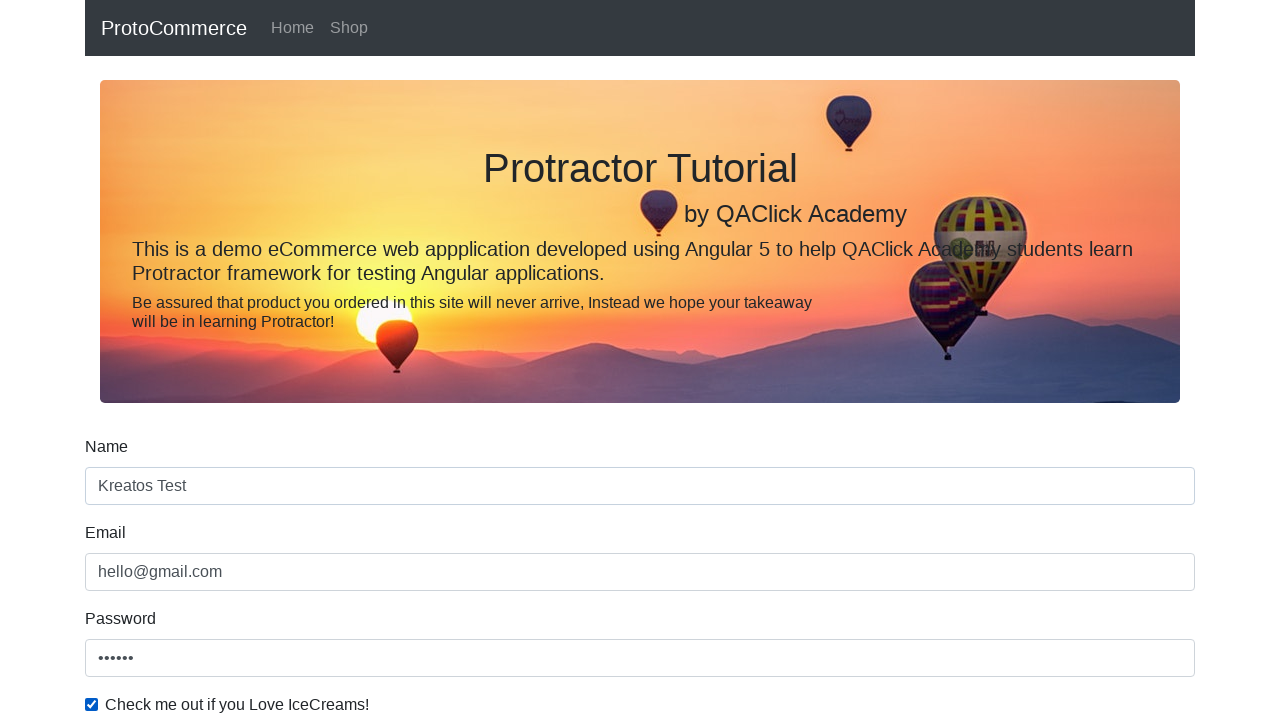

Selected radio button option at (238, 360) on #inlineRadio1
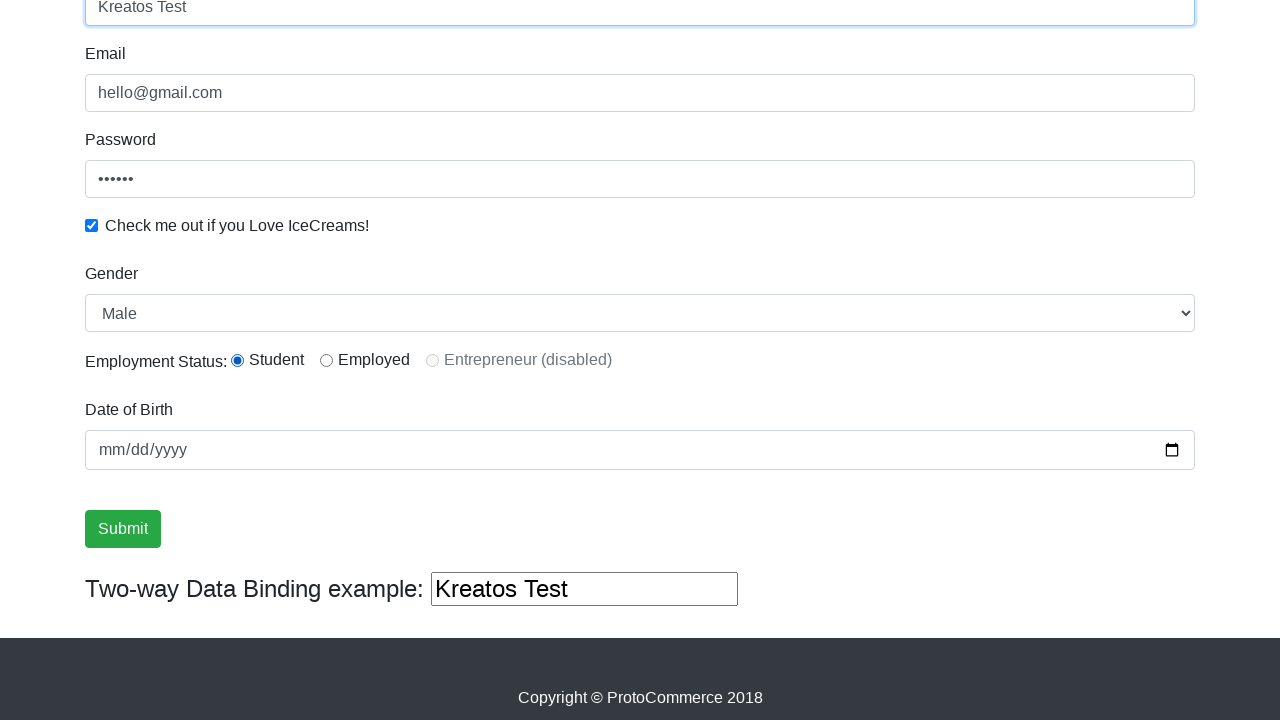

Selected 'Female' from dropdown on #exampleFormControlSelect1
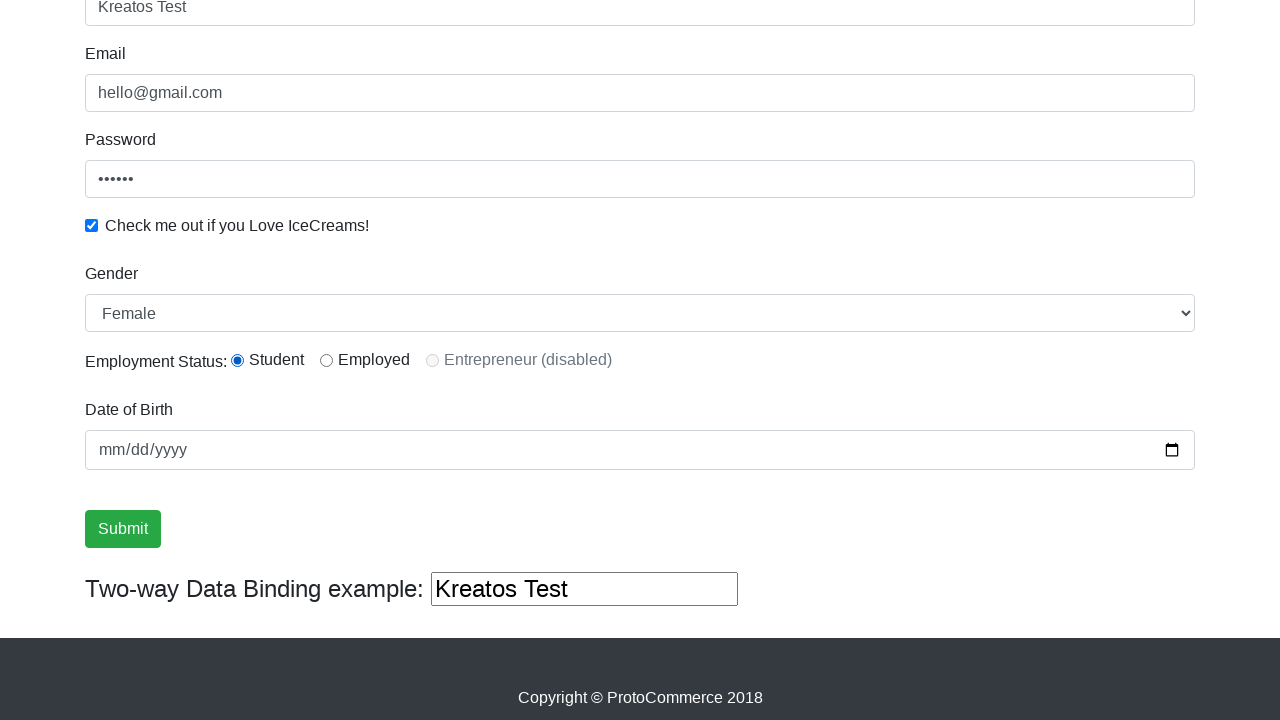

Selected first dropdown option (Male) on #exampleFormControlSelect1
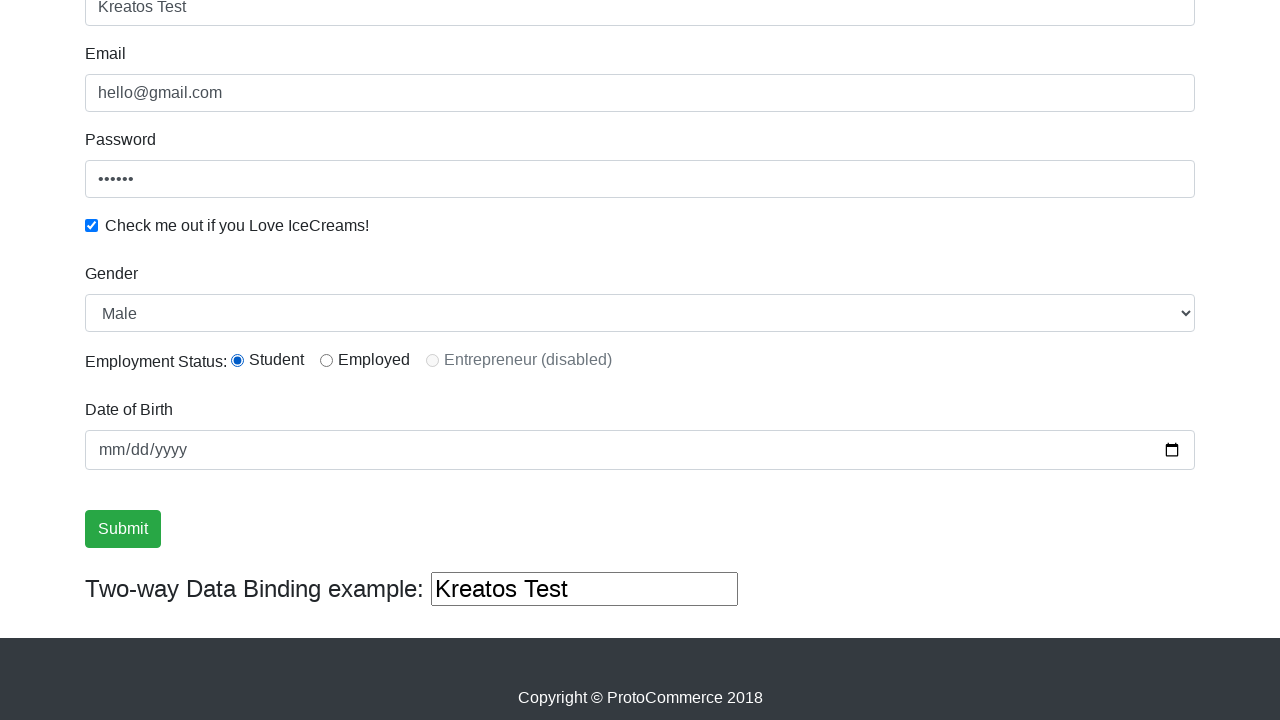

Clicked submit button to submit form at (123, 529) on xpath=//input[@type='submit']
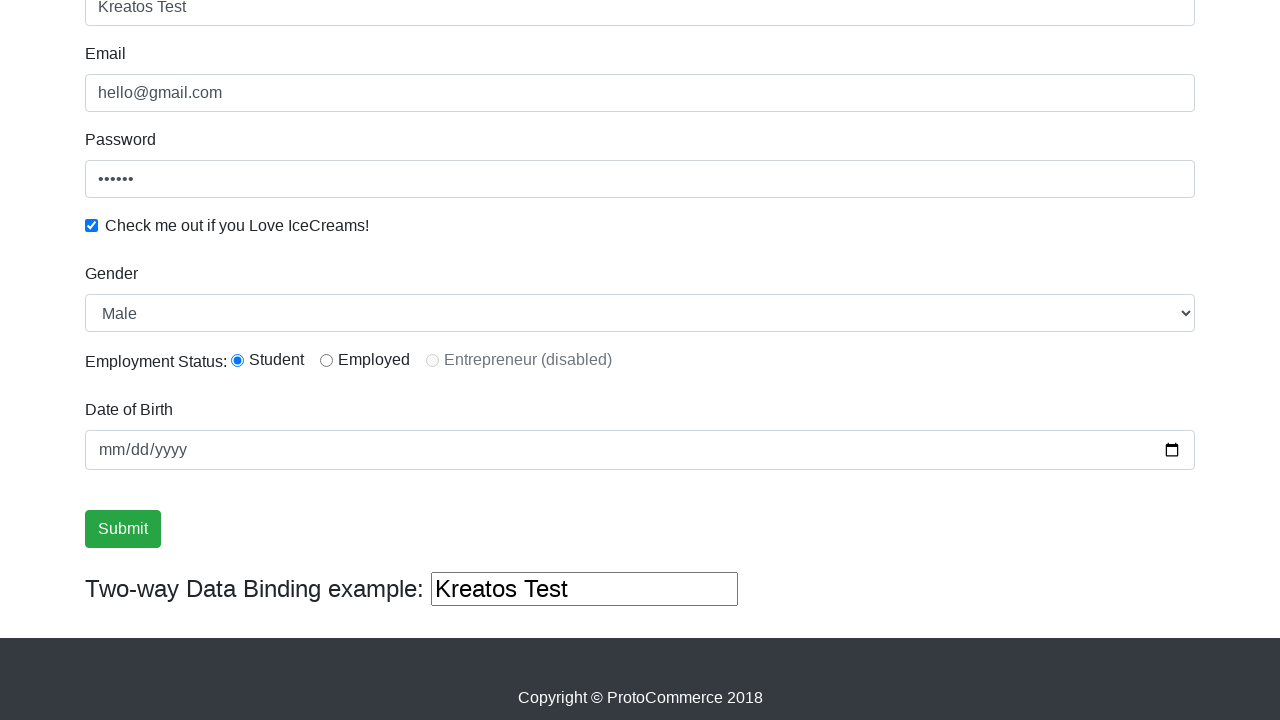

Success message appeared after form submission
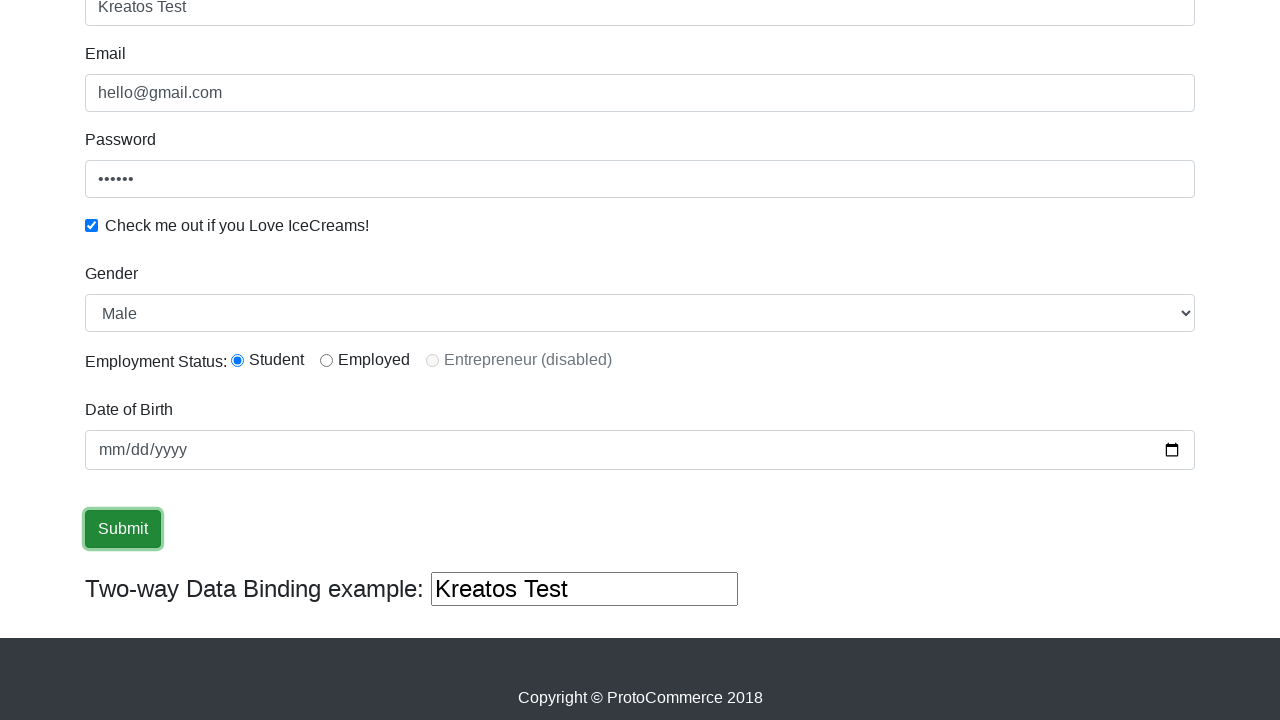

Verified success message contains 'Success' text
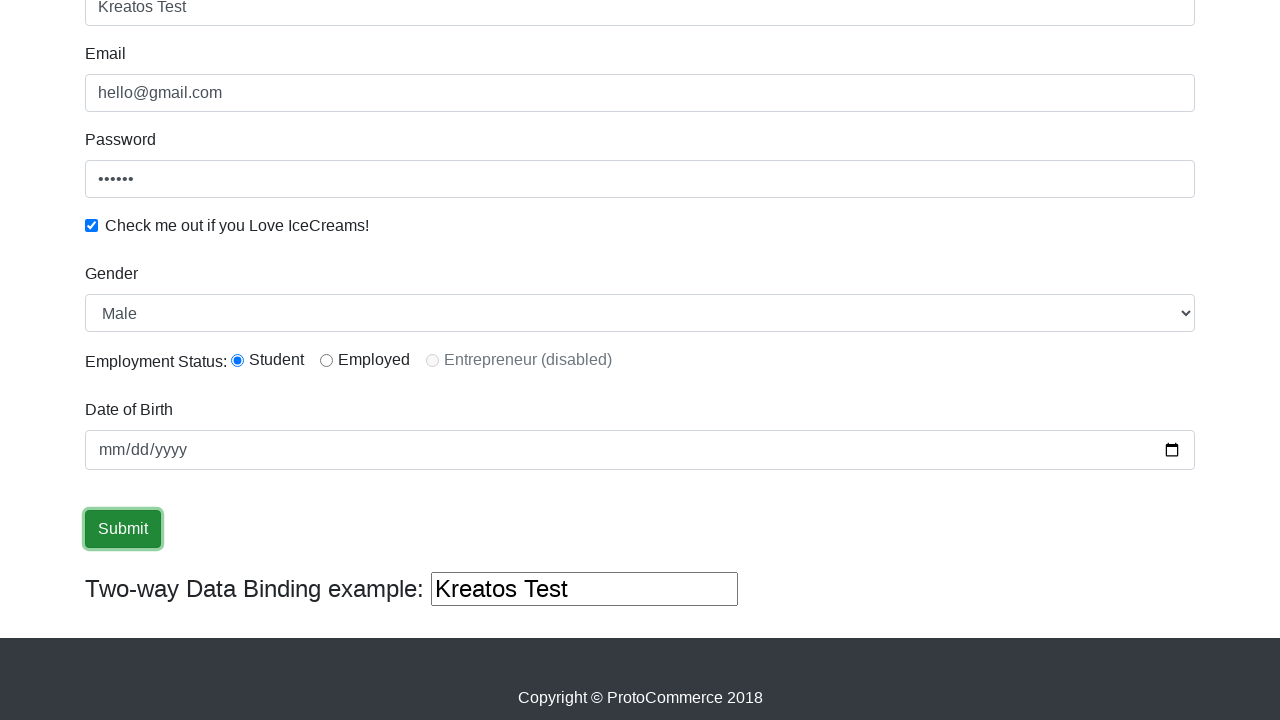

Filled third text input field with 'hello everyone' on (//input[@type='text'])[3]
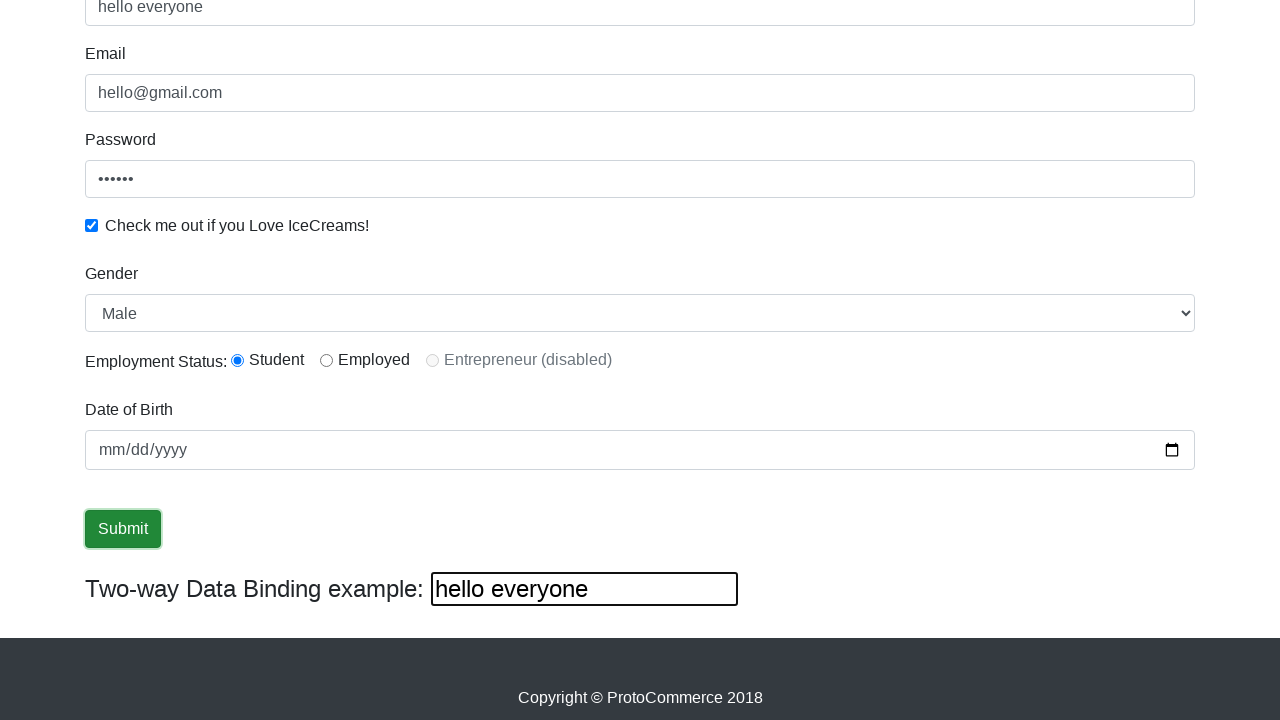

Cleared third text input field on (//input[@type='text'])[3]
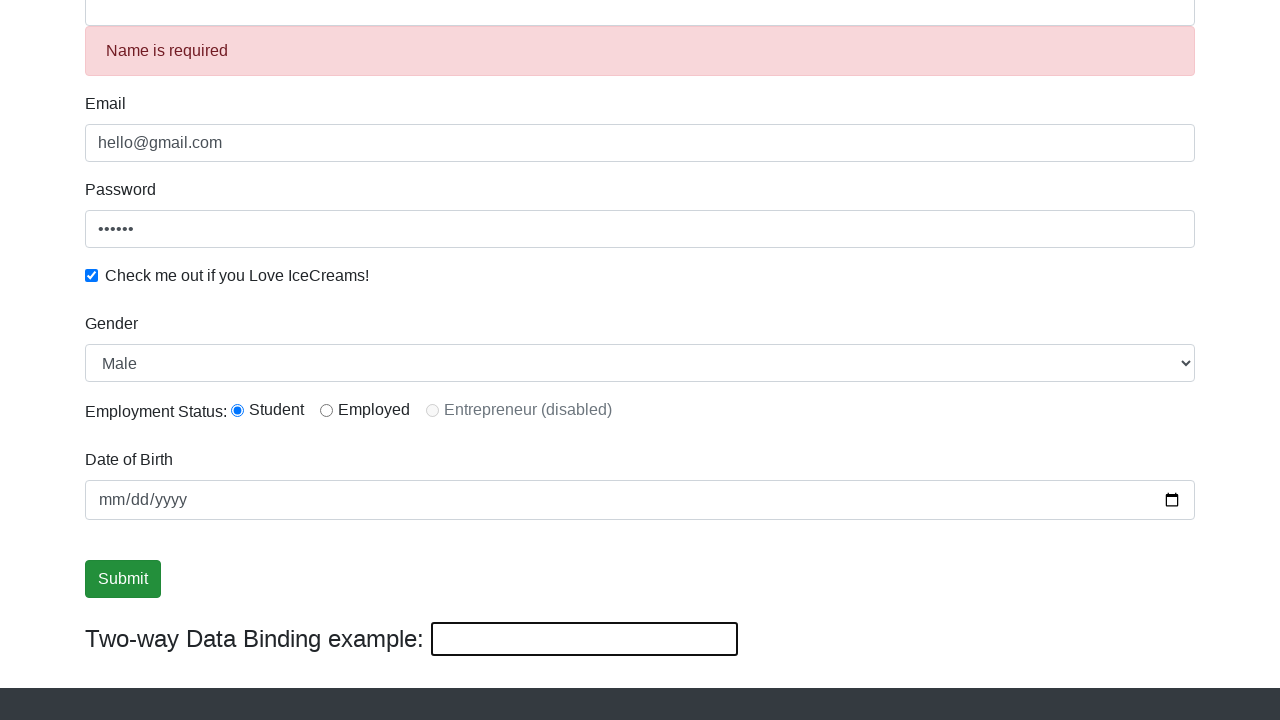

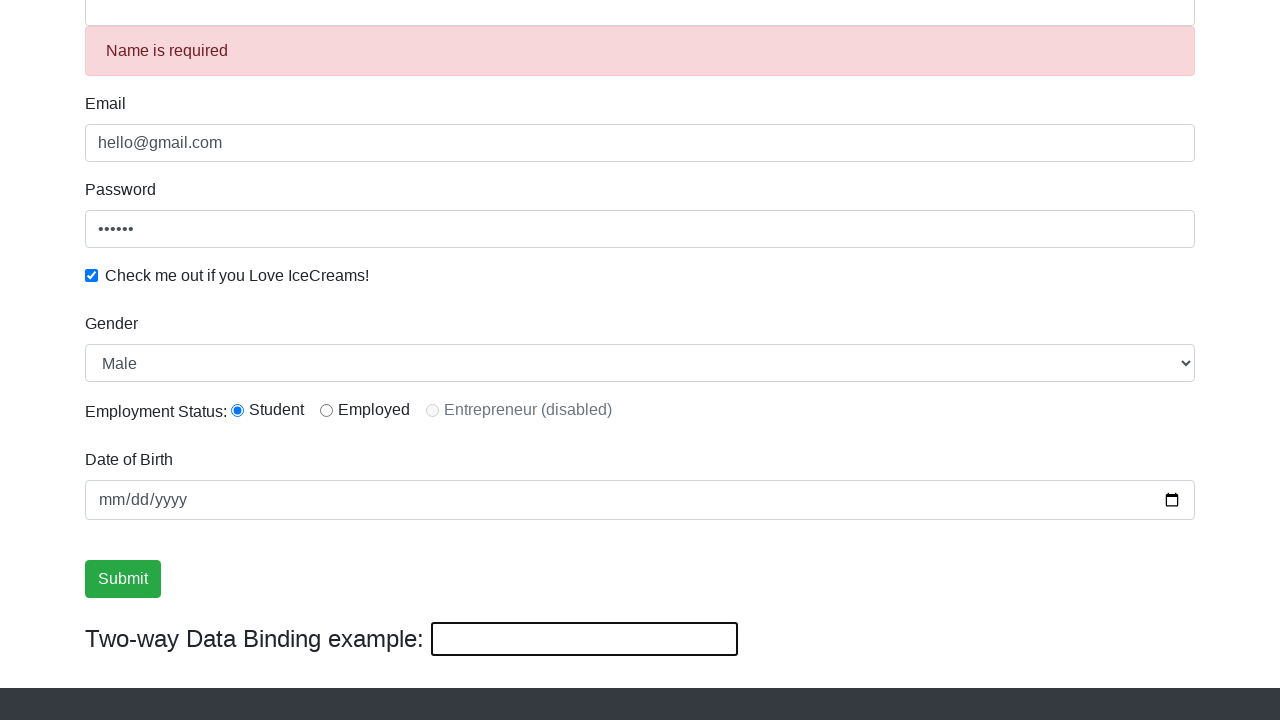